Tests multiple window handling by opening a new browser window, switching context to verify content in the new window, closing it, and returning to the original window.

Starting URL: https://the-internet.herokuapp.com/

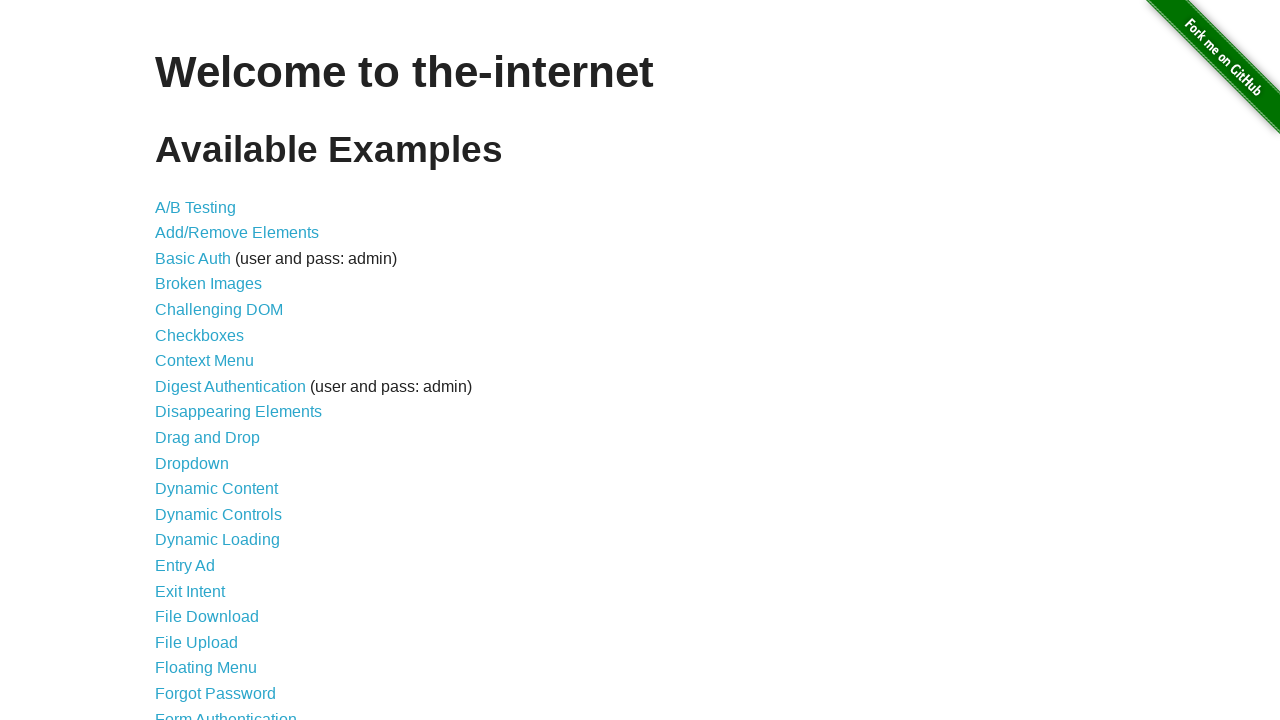

Clicked on 'Multiple Windows' link at (218, 369) on a:text('Multiple Windows')
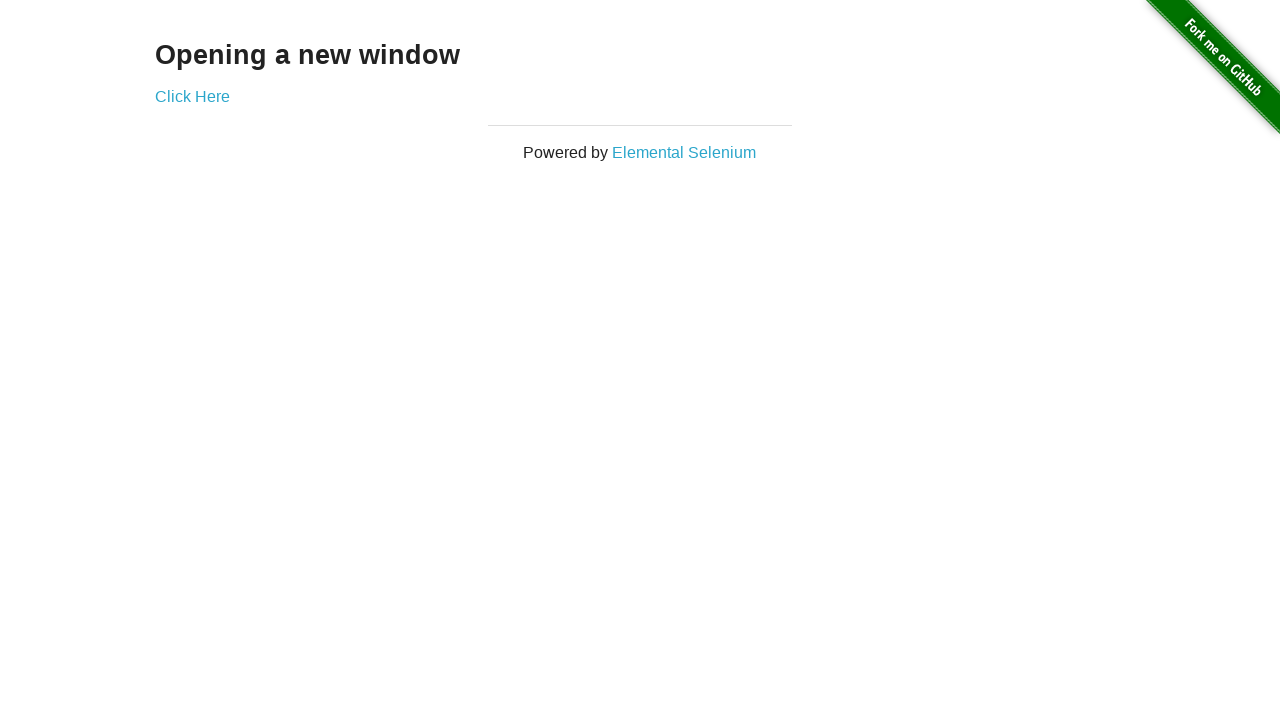

Multiple Windows page loaded and verified
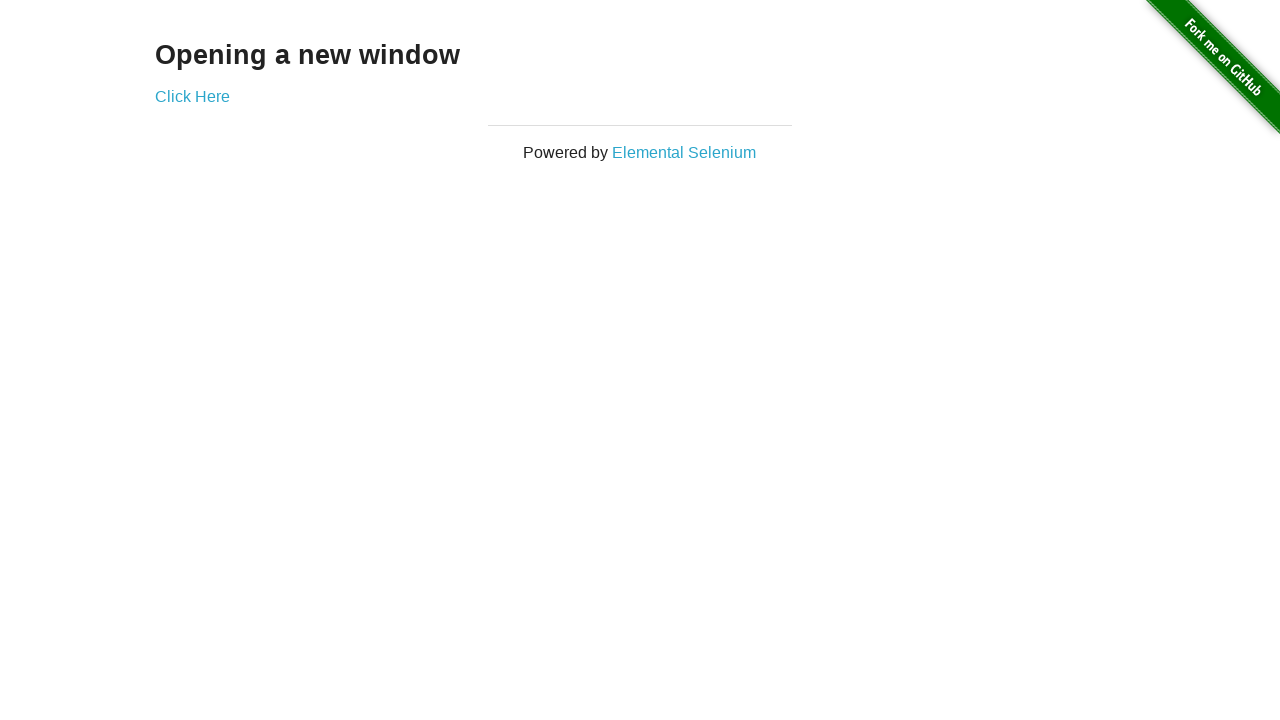

Clicked 'Click Here' to open new window at (192, 96) on a:text('Click Here')
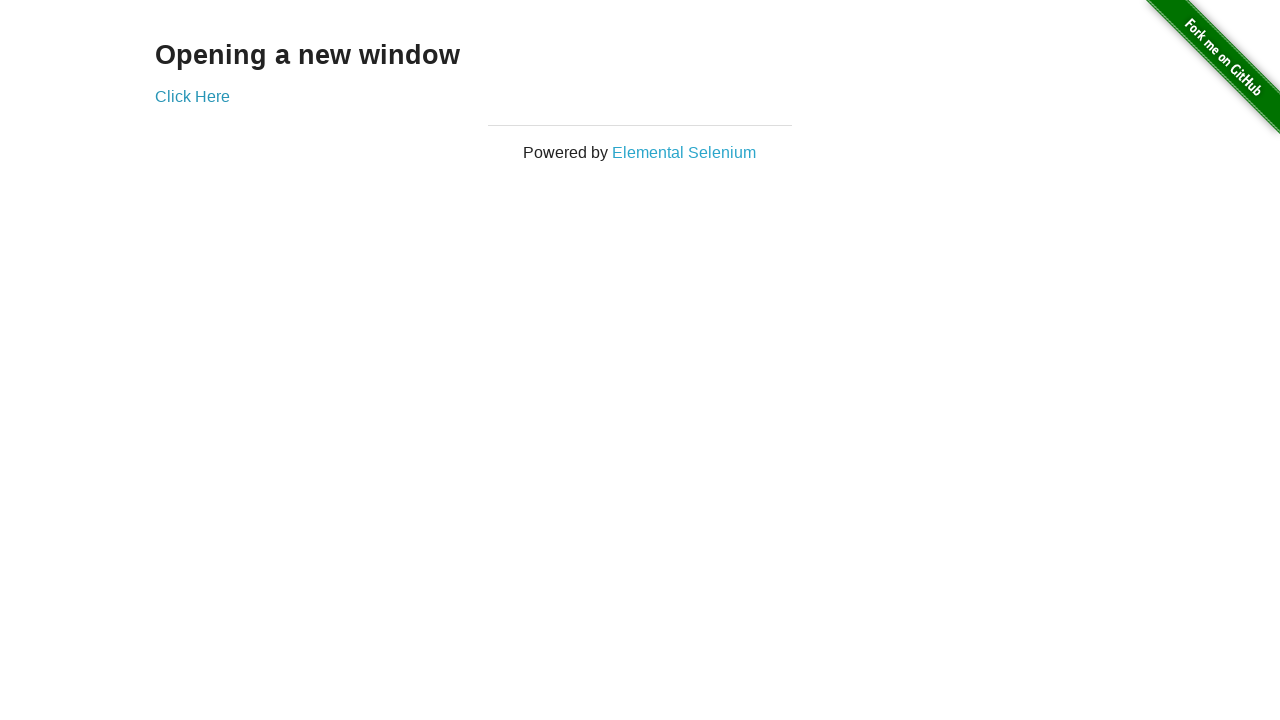

New window opened and captured
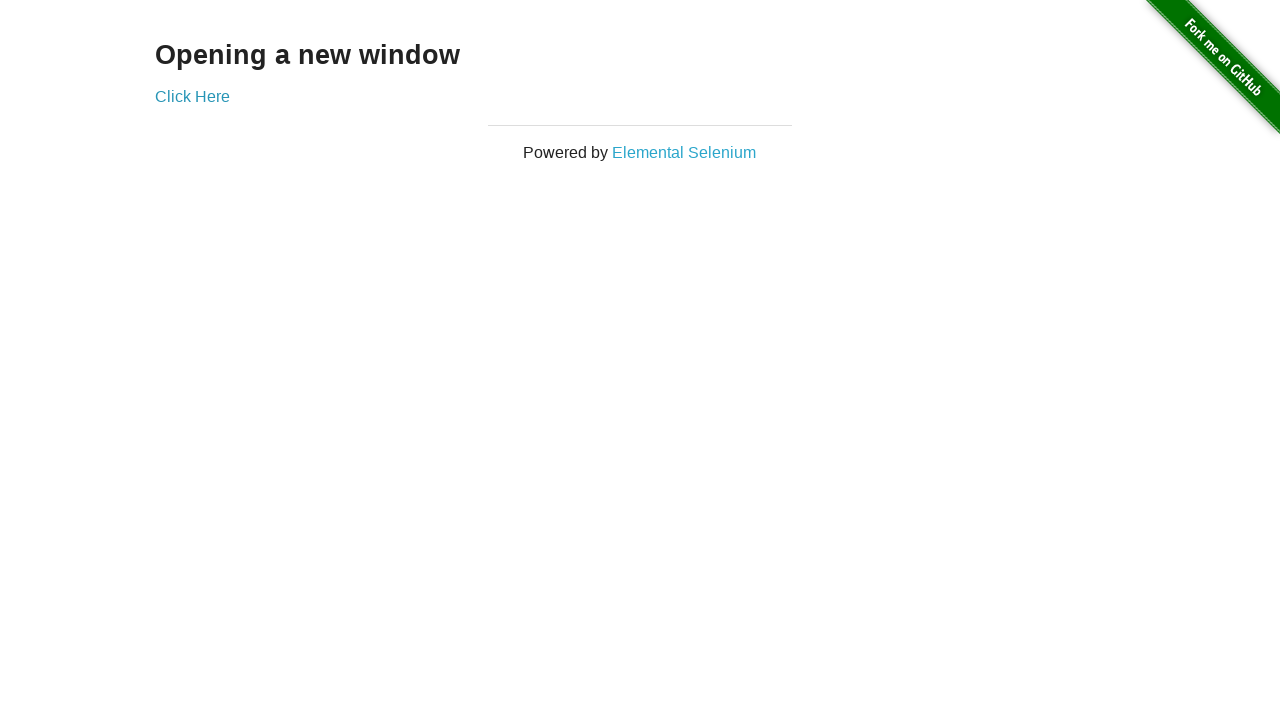

New window page load completed
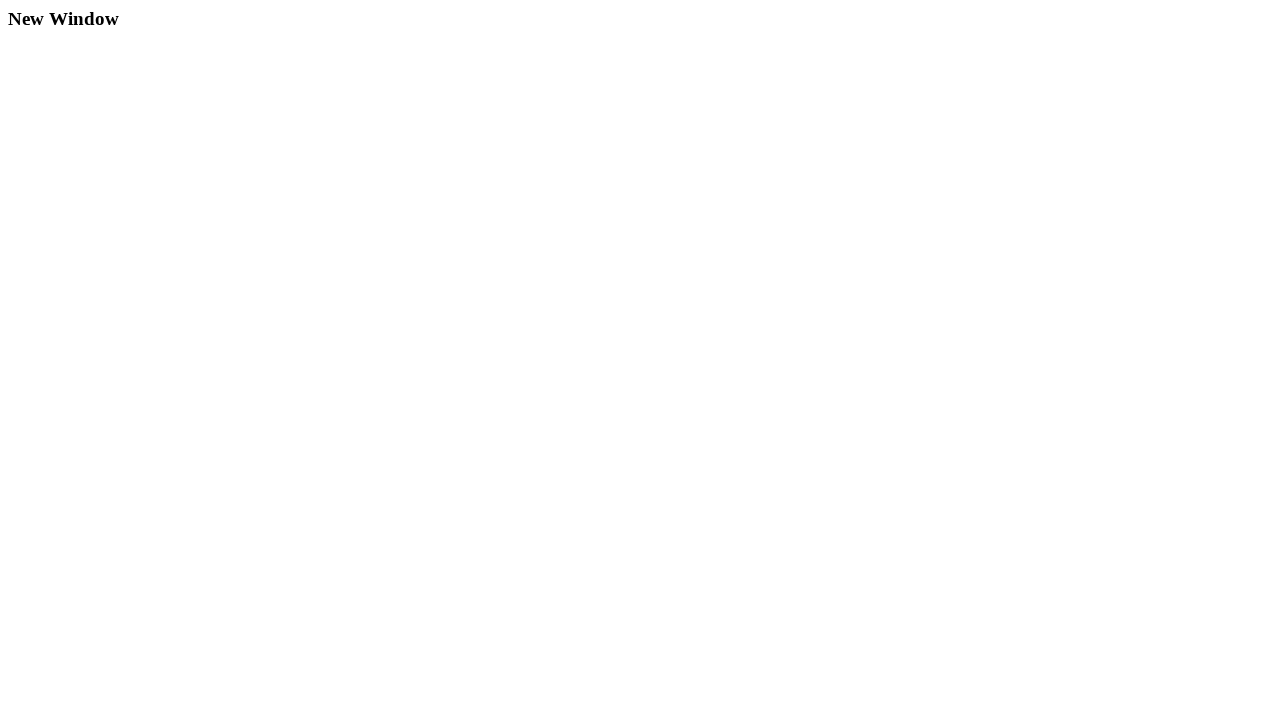

New Window content verified
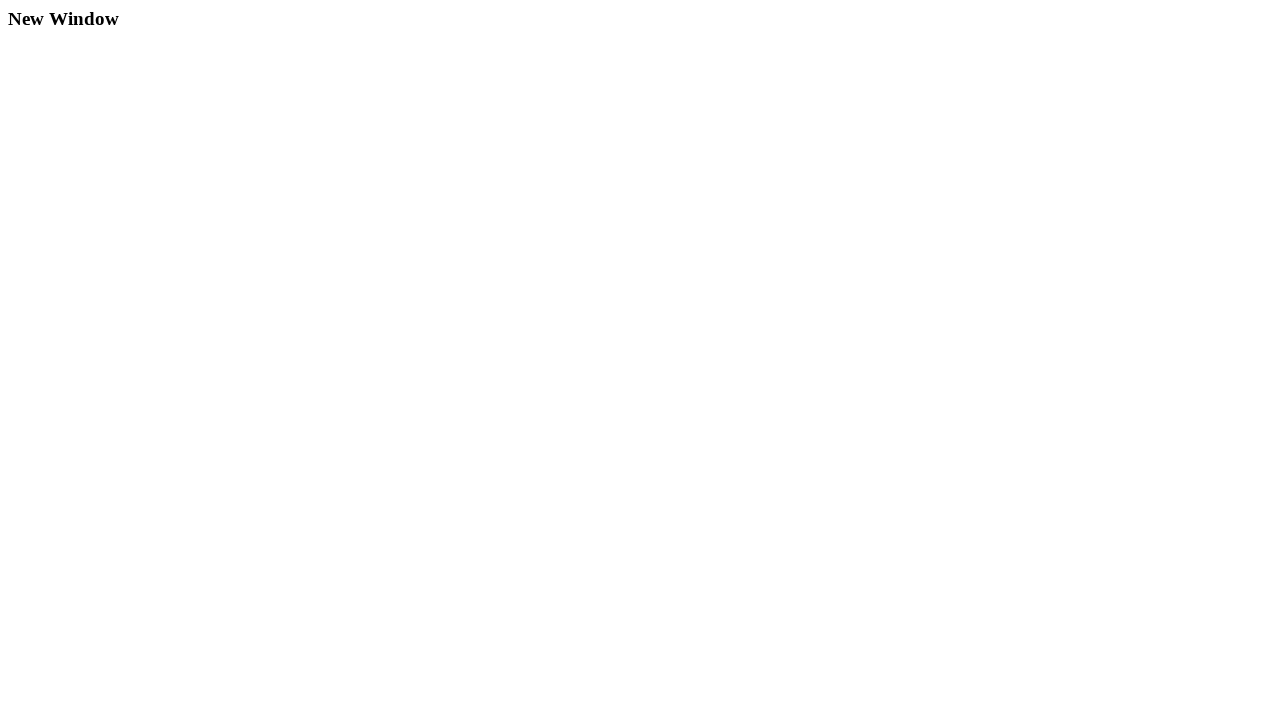

New window closed
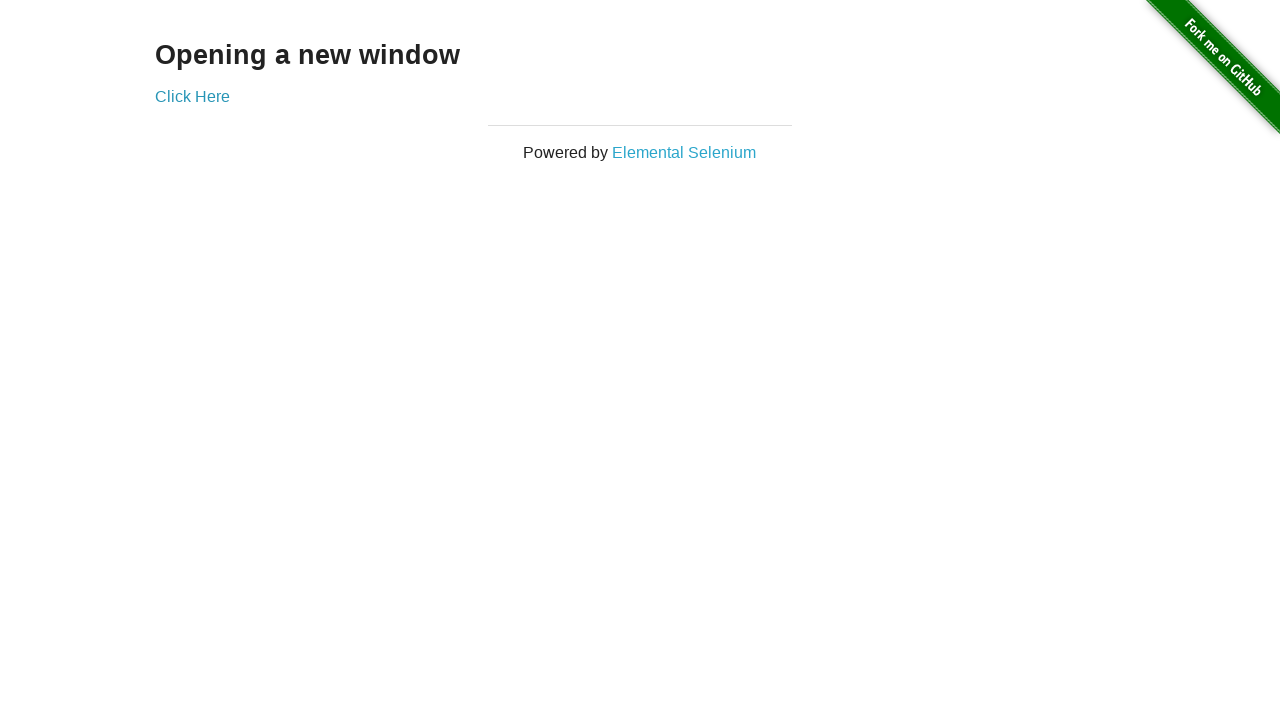

Returned to original Multiple Windows page
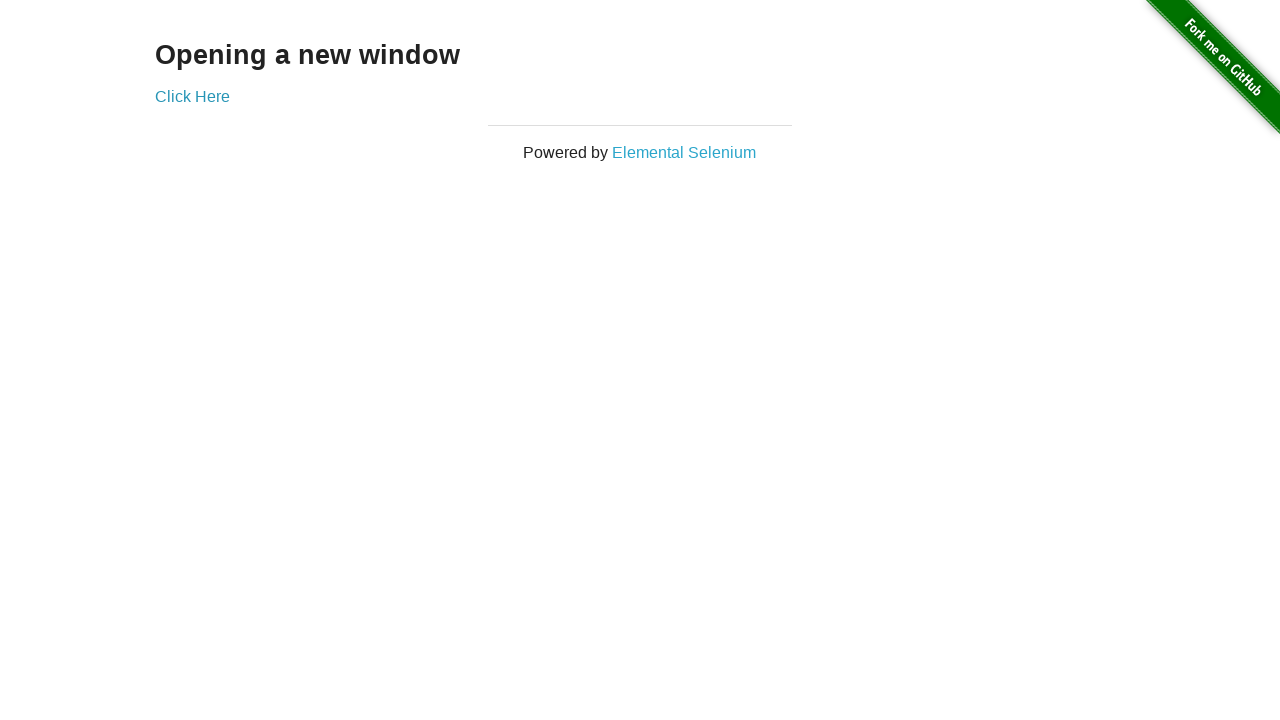

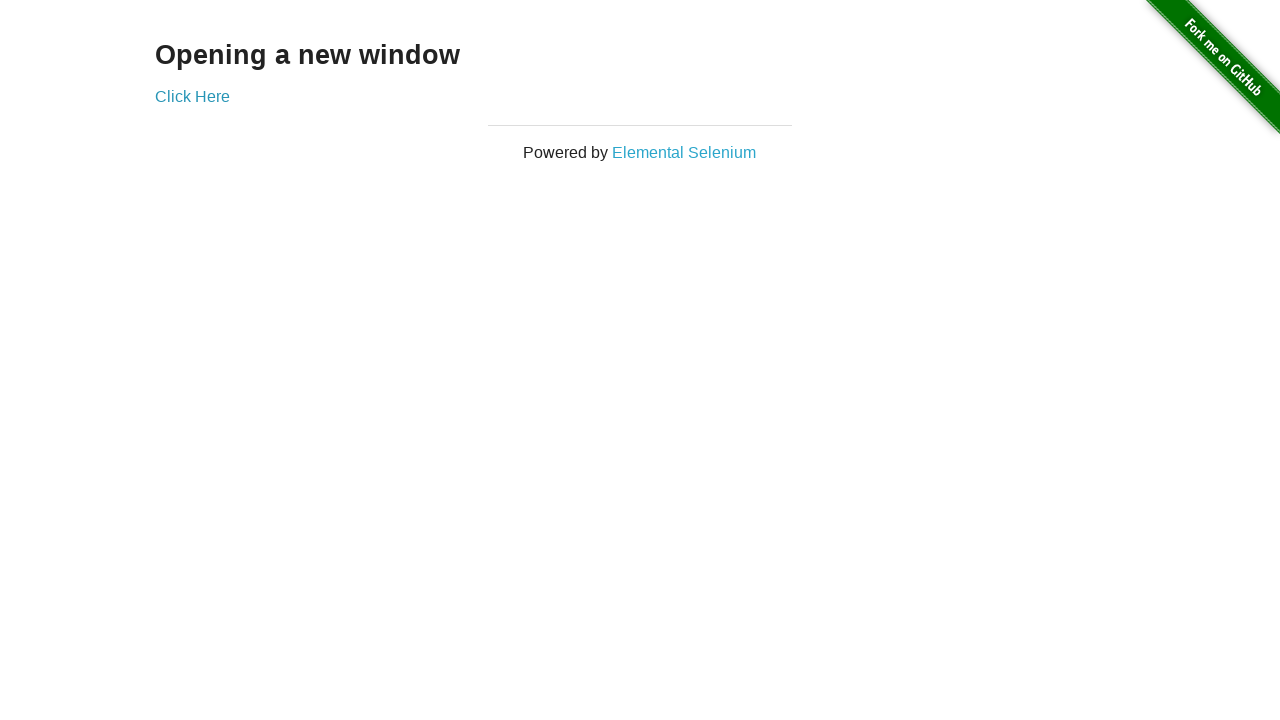